Tests window handling functionality by clicking a button that opens a new window, switching to it, getting its title, and closing it

Starting URL: https://www.leafground.com/window.xhtml

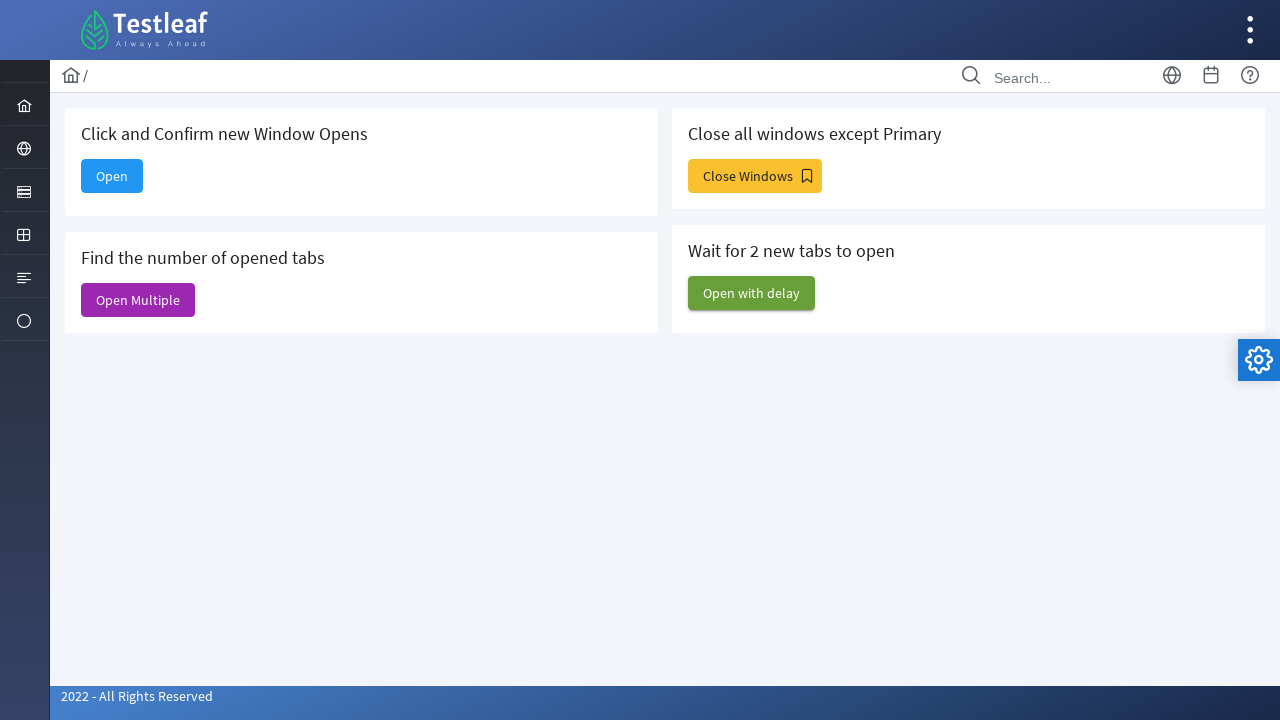

Clicked button to open new window at (138, 300) on xpath=(//span[@class='ui-button-text ui-c'])[2]
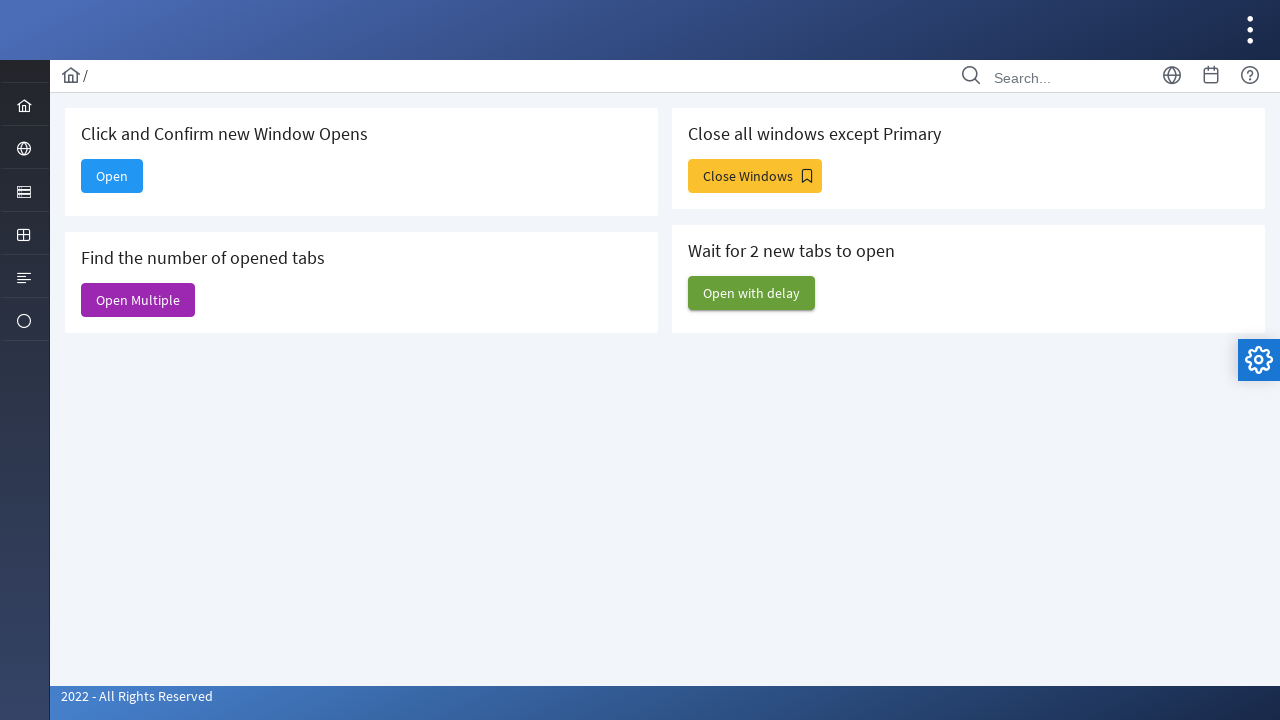

New window opened and captured
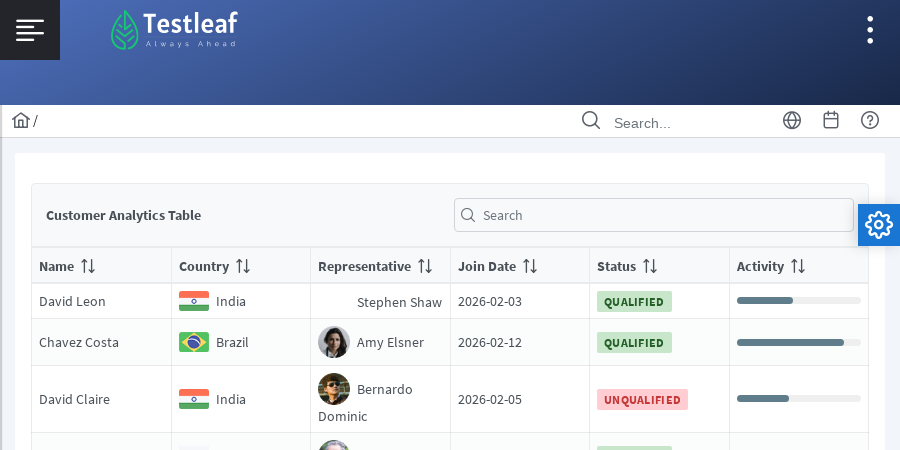

New window fully loaded
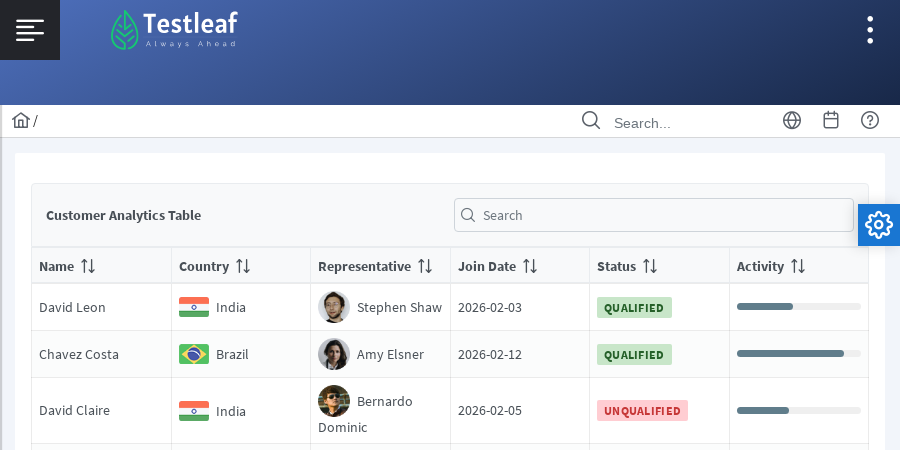

Retrieved new window title: Web Table
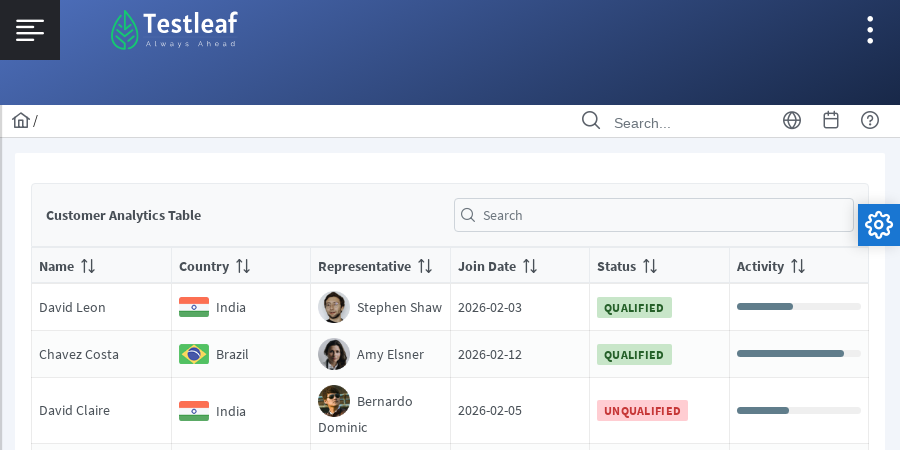

Closed new window
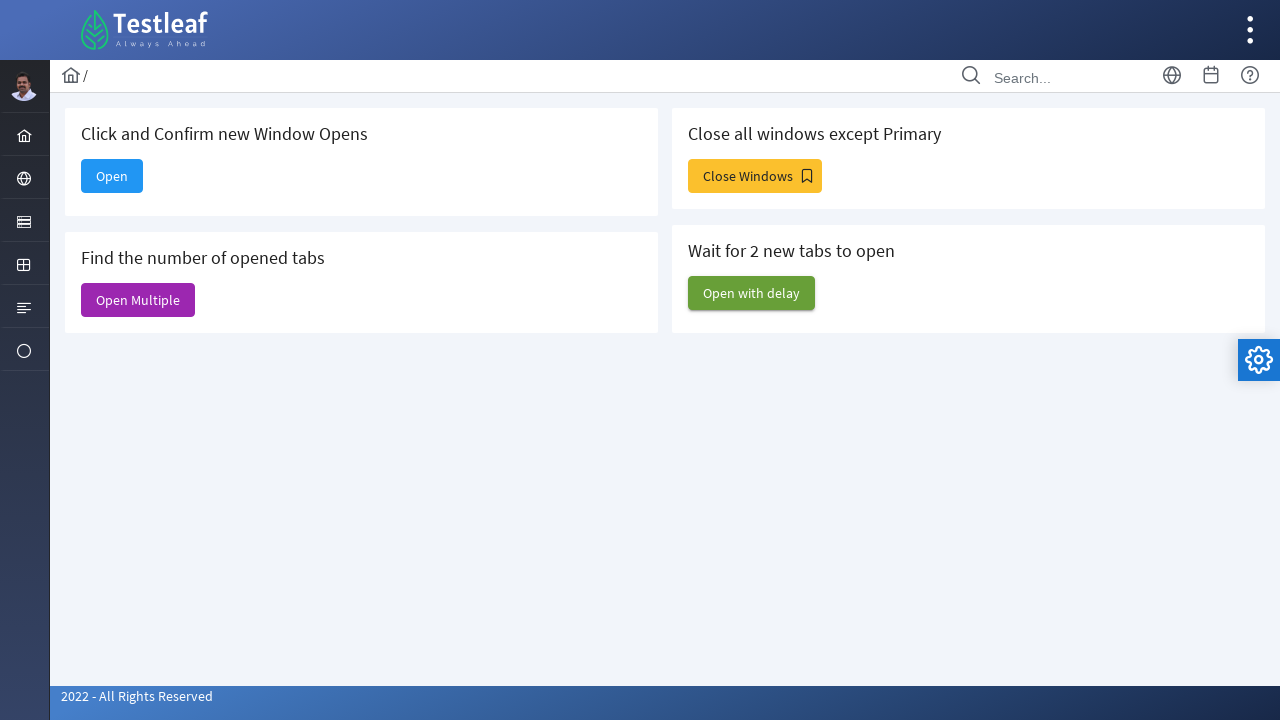

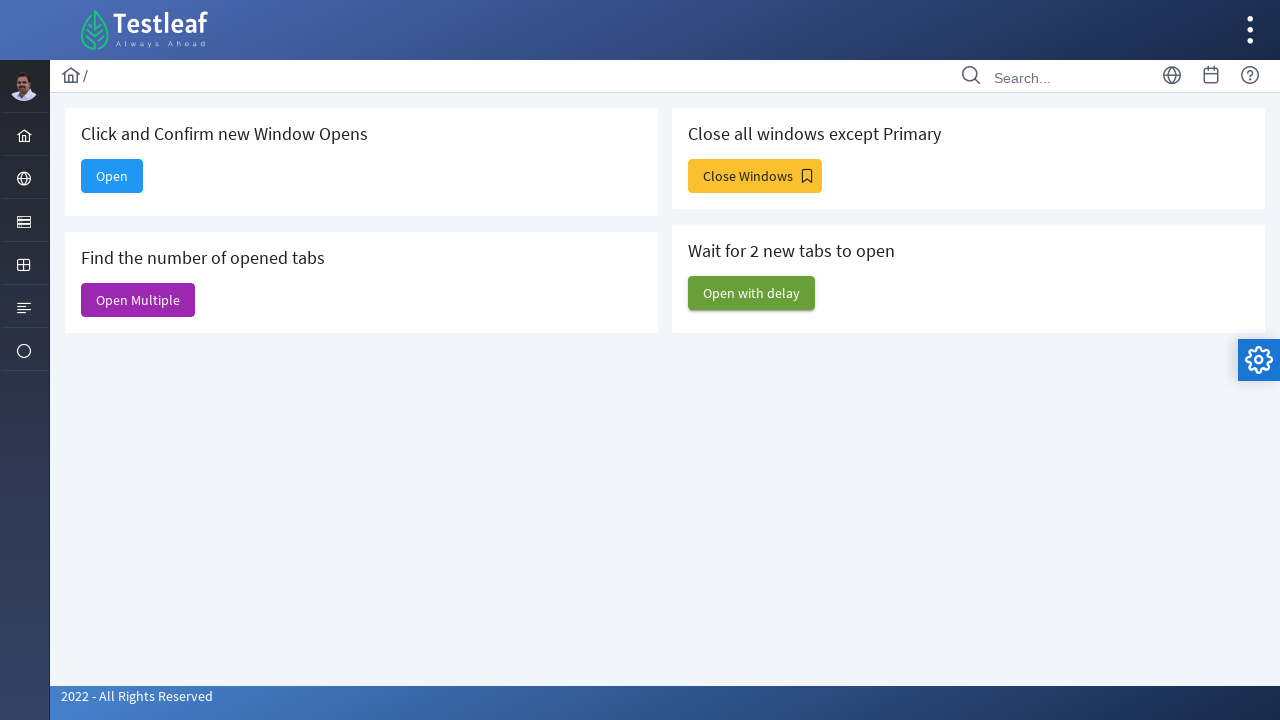